Tests clicking on the Sign In link on a practice page after waiting for it to become clickable

Starting URL: https://www.letskodeit.com/practice

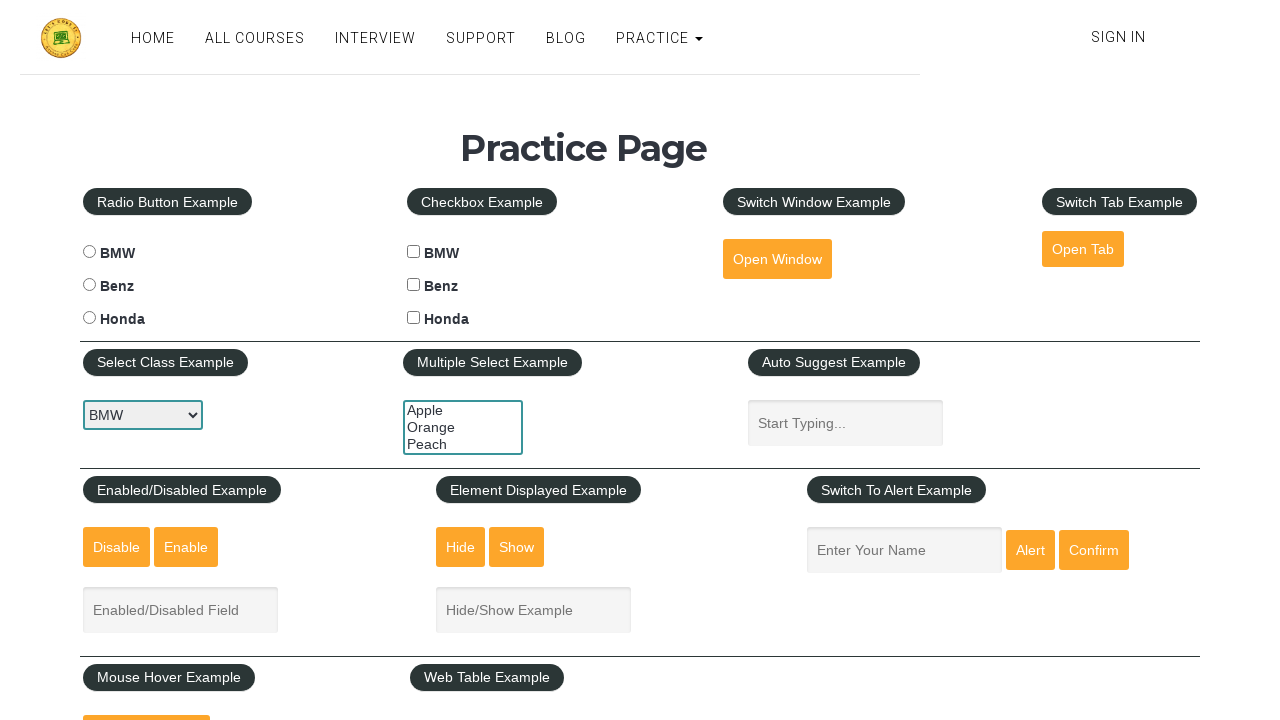

Waited for Sign In link to become visible
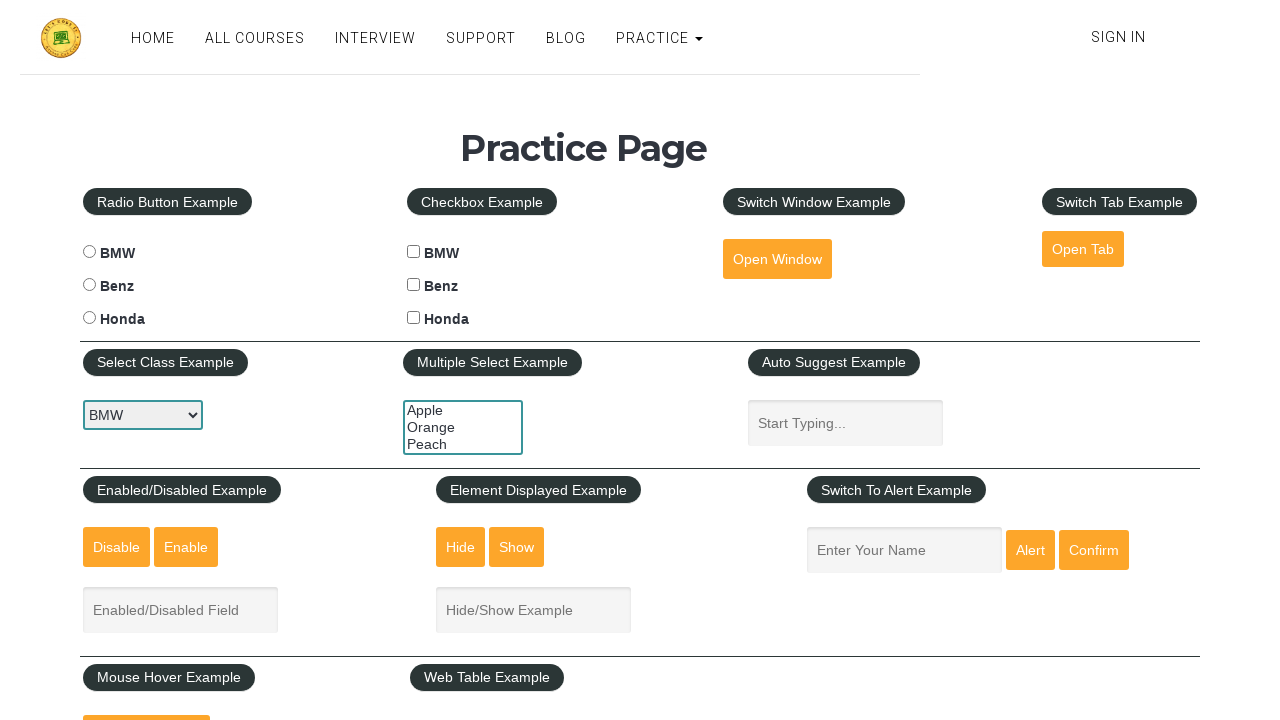

Clicked on the Sign In link
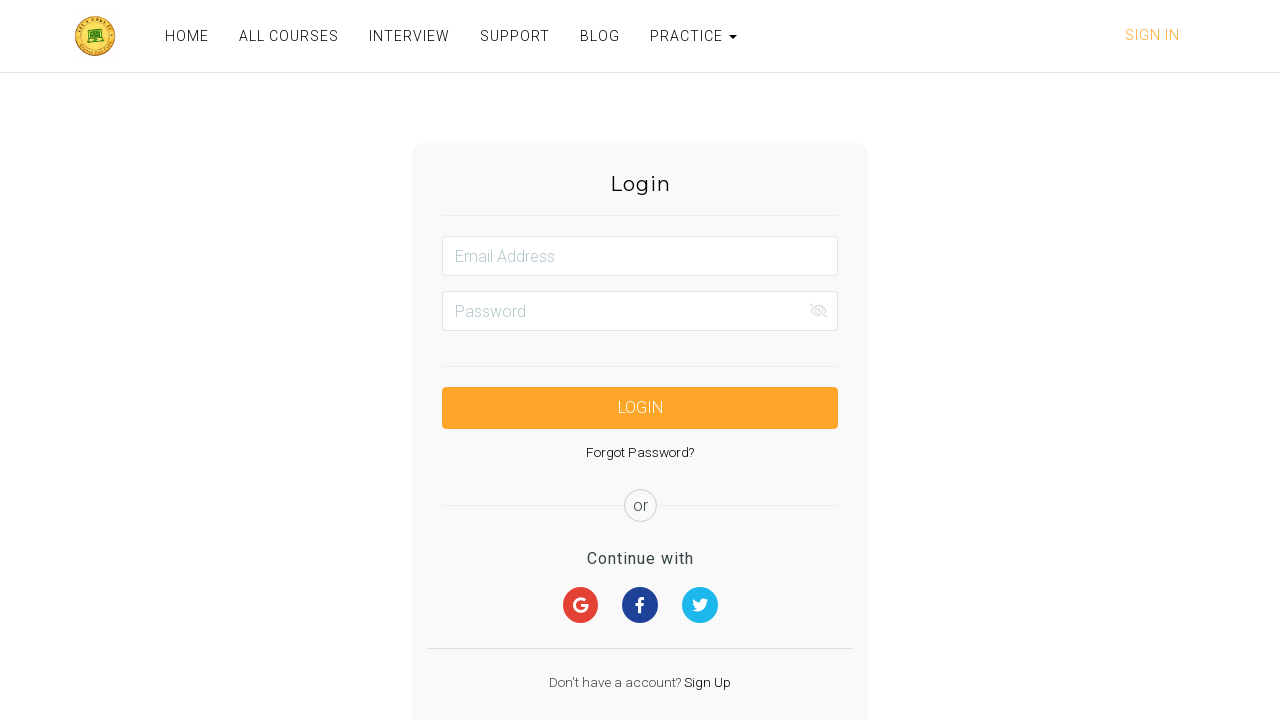

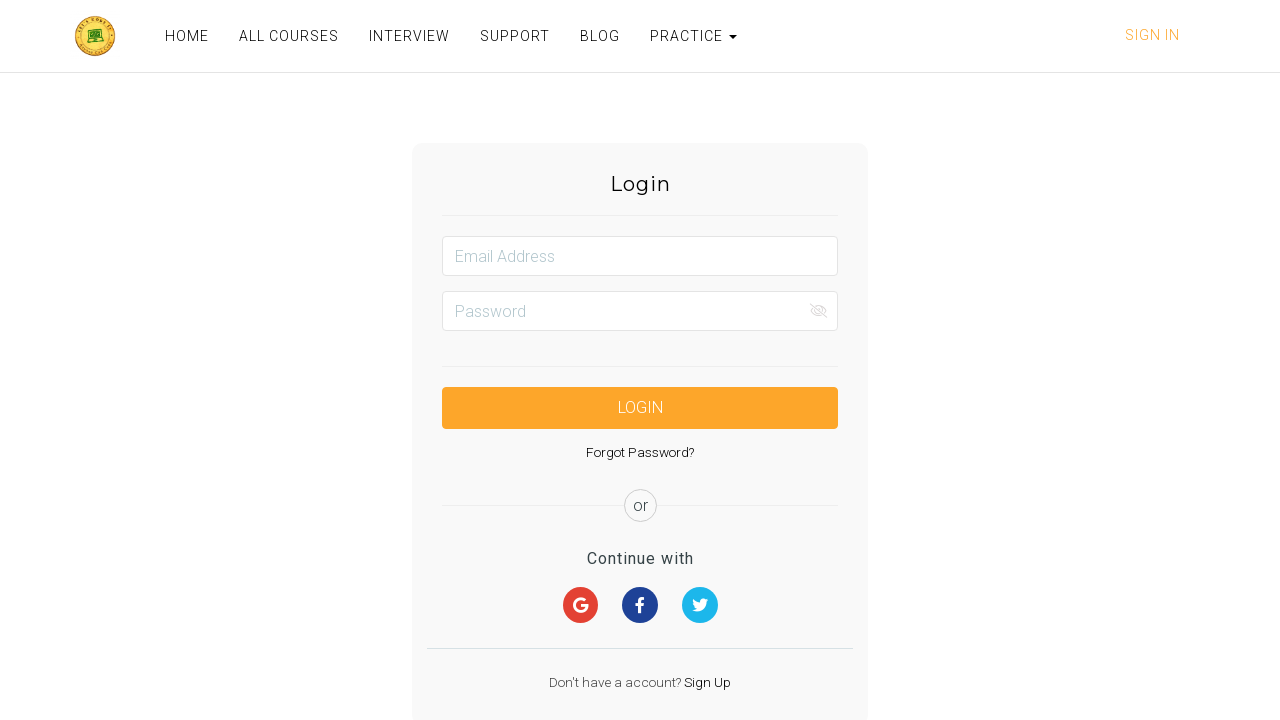